Tests login form validation by clicking submit without providing any credentials and verifying the error message appears

Starting URL: https://app.dev.bmcrm.camp/login

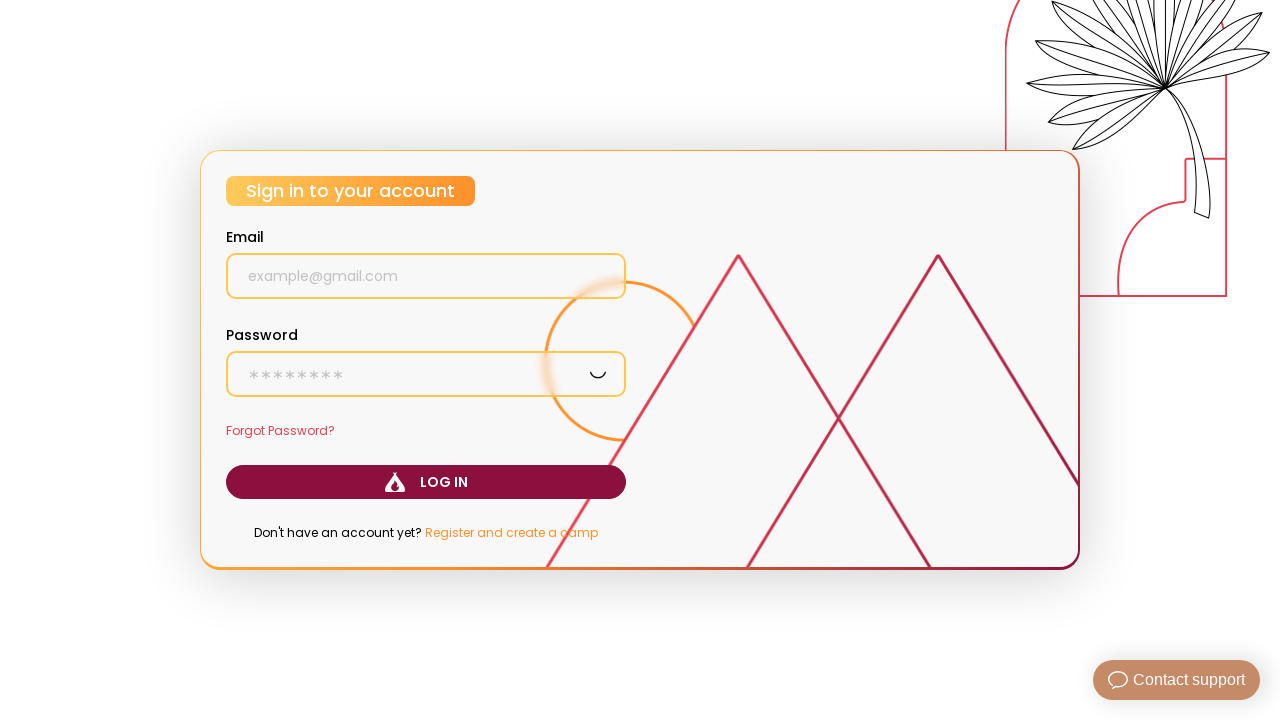

Clicked submit button without providing any credentials at (426, 482) on button[type="submit"]
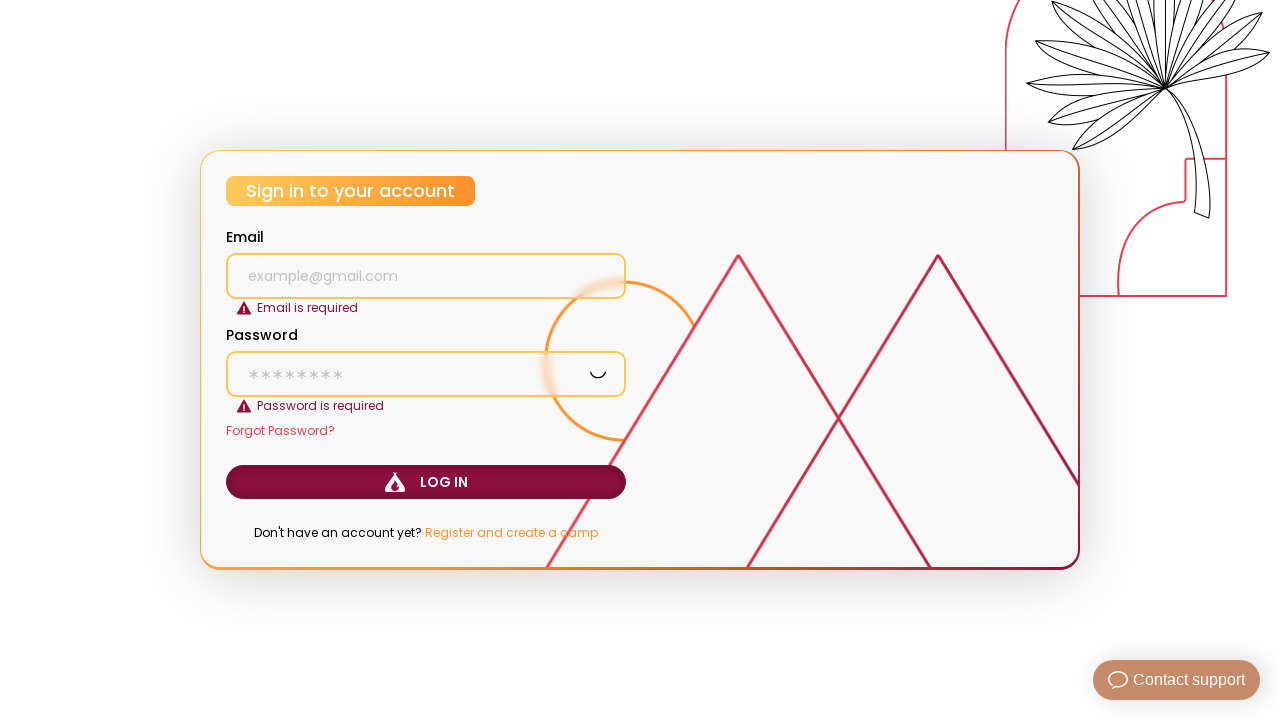

Verified error message 'Email is required' is displayed
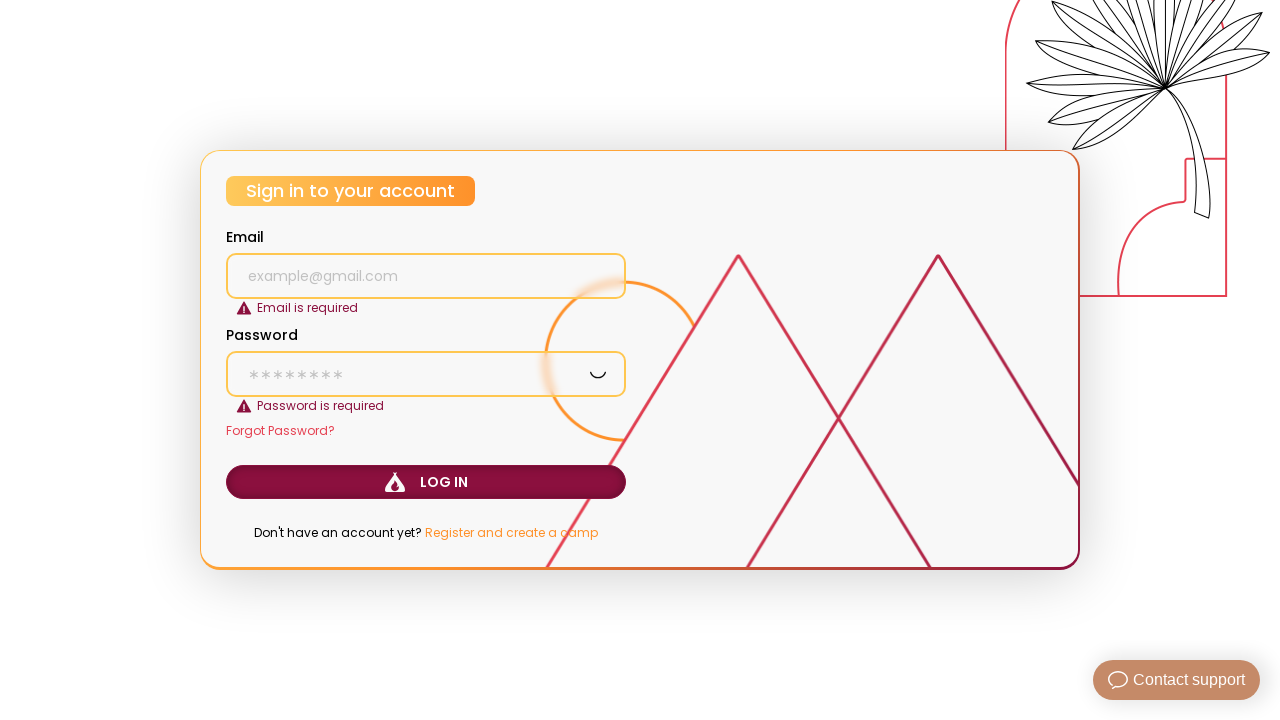

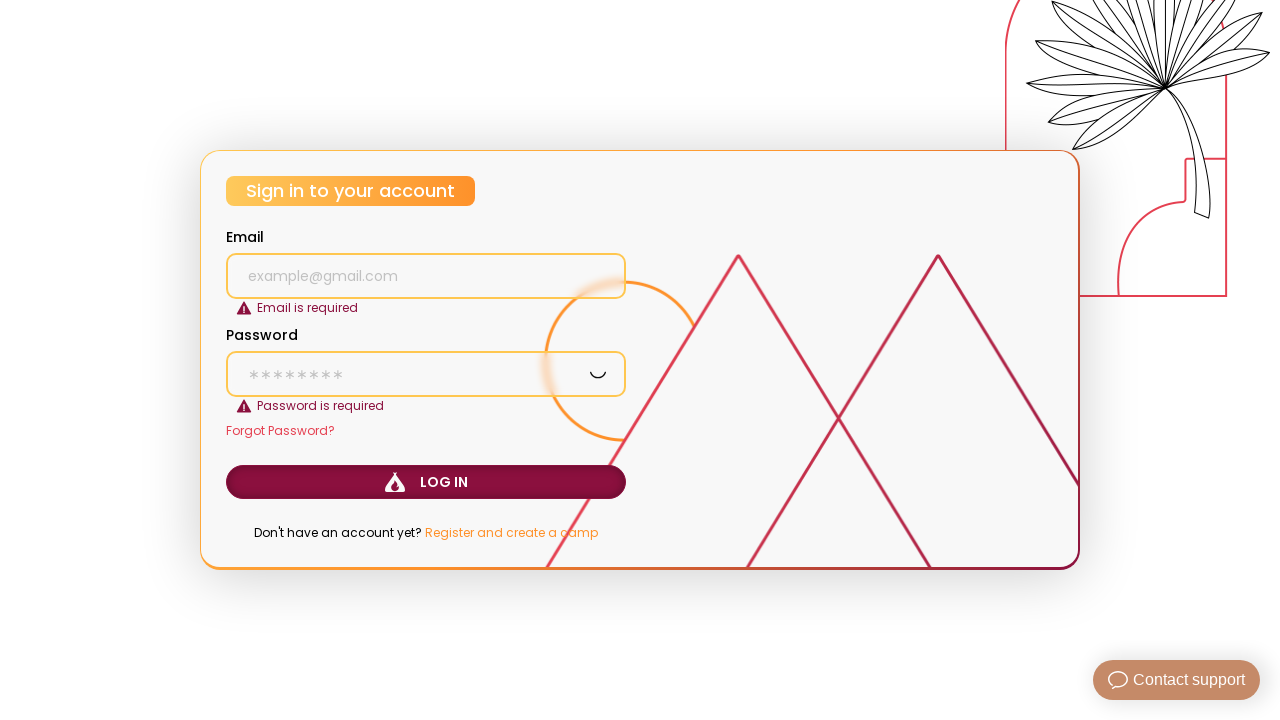